Tests that the complete-all checkbox updates state when individual items are completed or cleared

Starting URL: https://demo.playwright.dev/todomvc

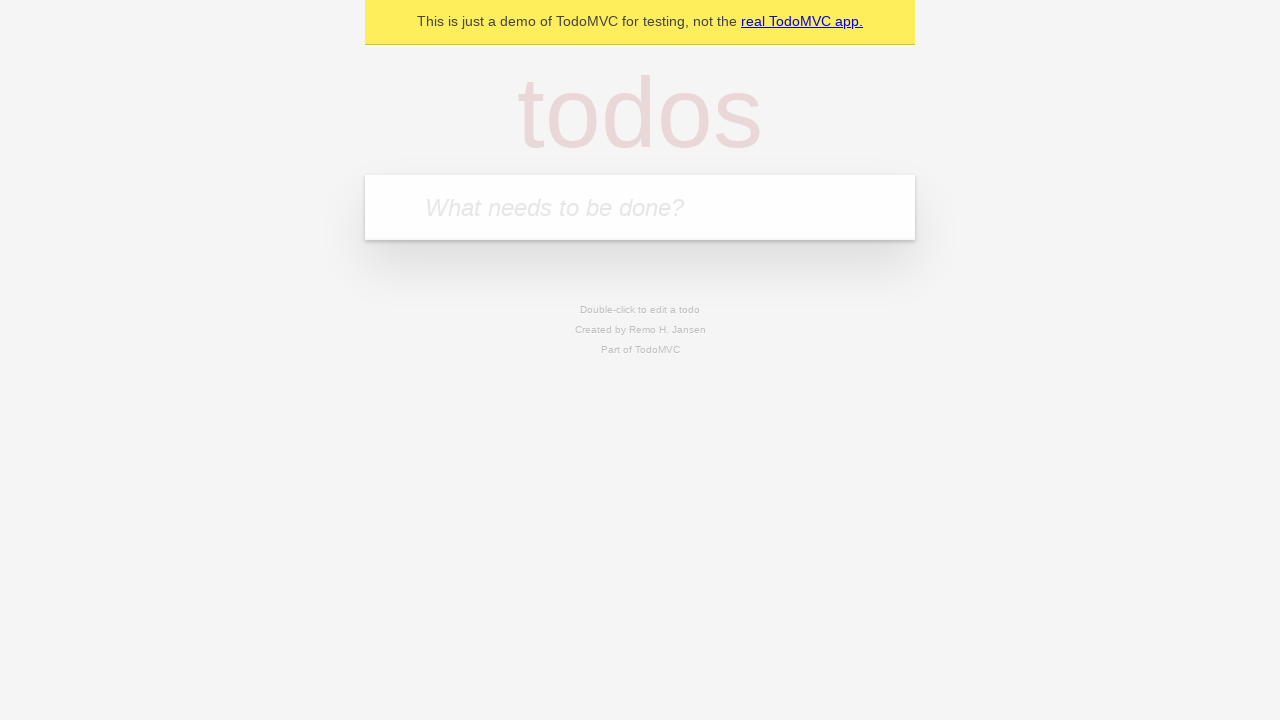

Filled new todo input with 'buy some cheese' on internal:attr=[placeholder="What needs to be done?"i]
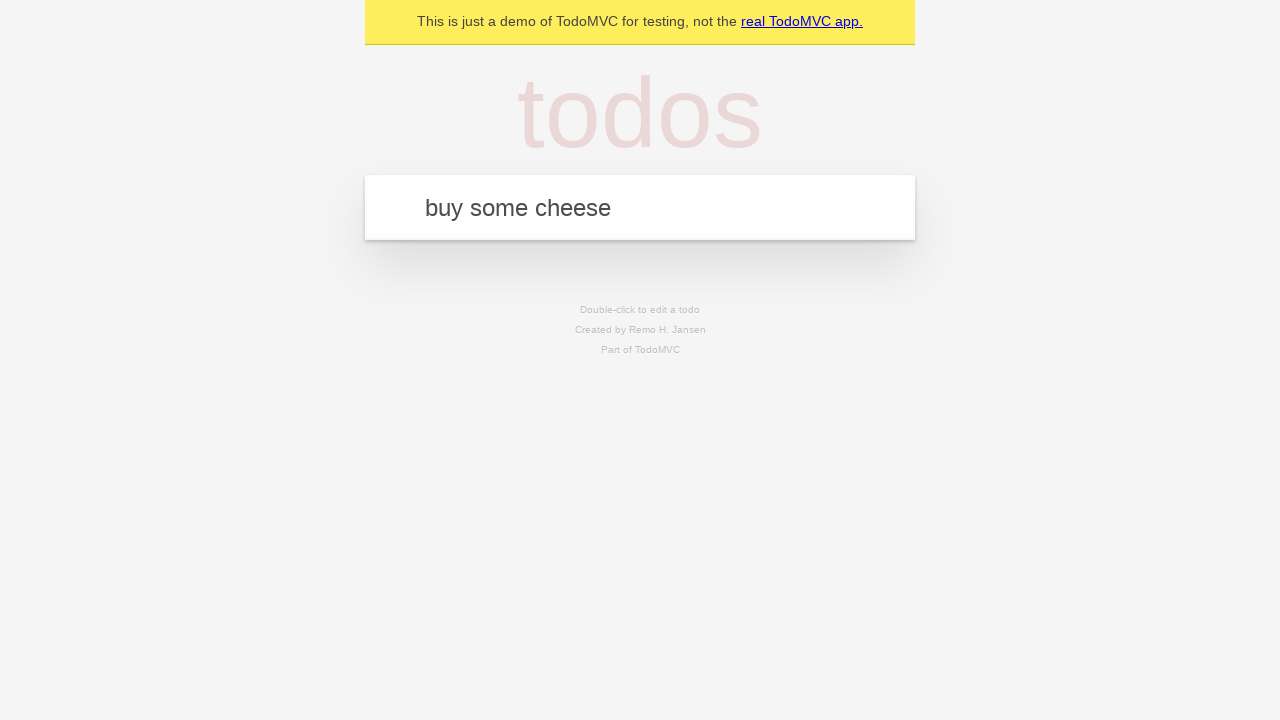

Pressed Enter to add 'buy some cheese' to the list on internal:attr=[placeholder="What needs to be done?"i]
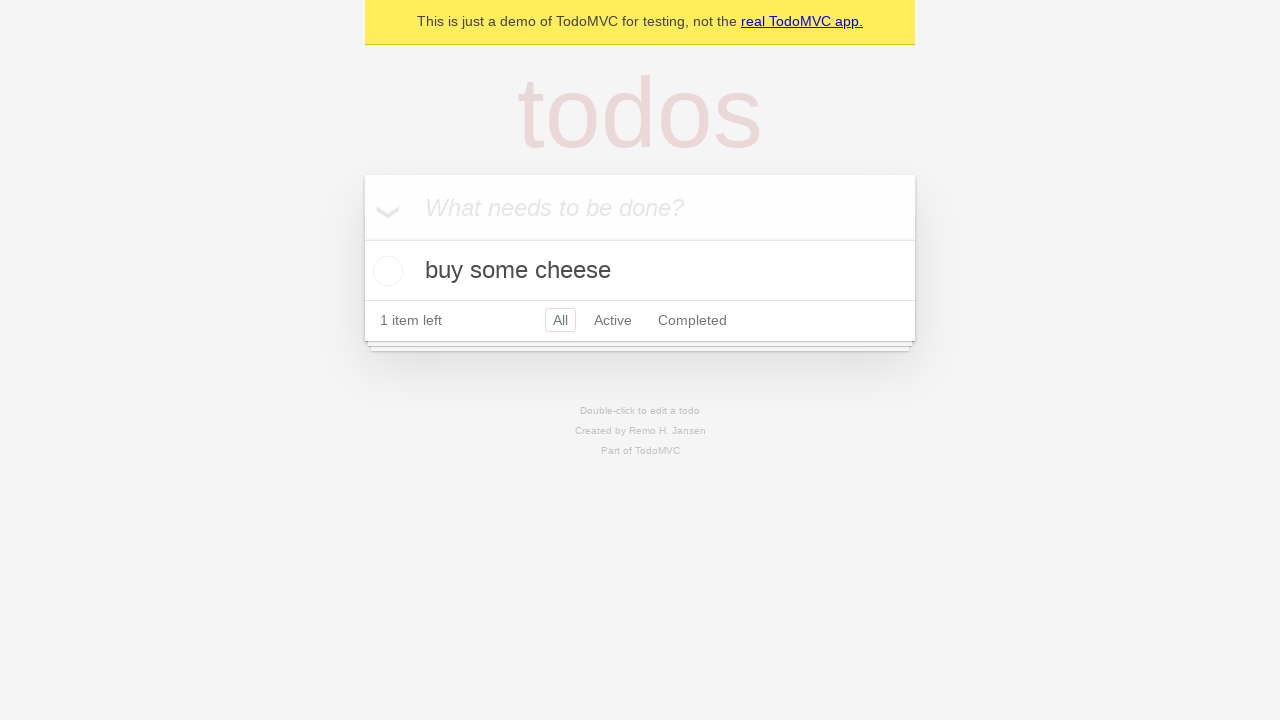

Filled new todo input with 'feed the cat' on internal:attr=[placeholder="What needs to be done?"i]
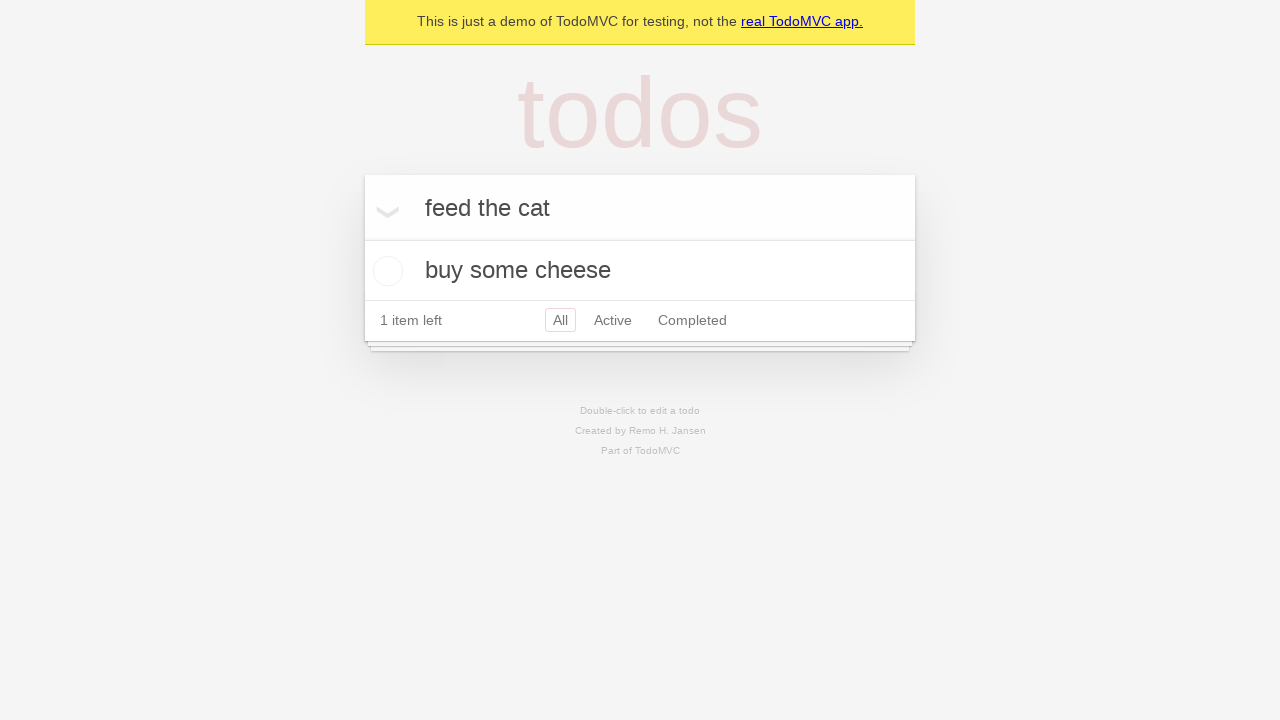

Pressed Enter to add 'feed the cat' to the list on internal:attr=[placeholder="What needs to be done?"i]
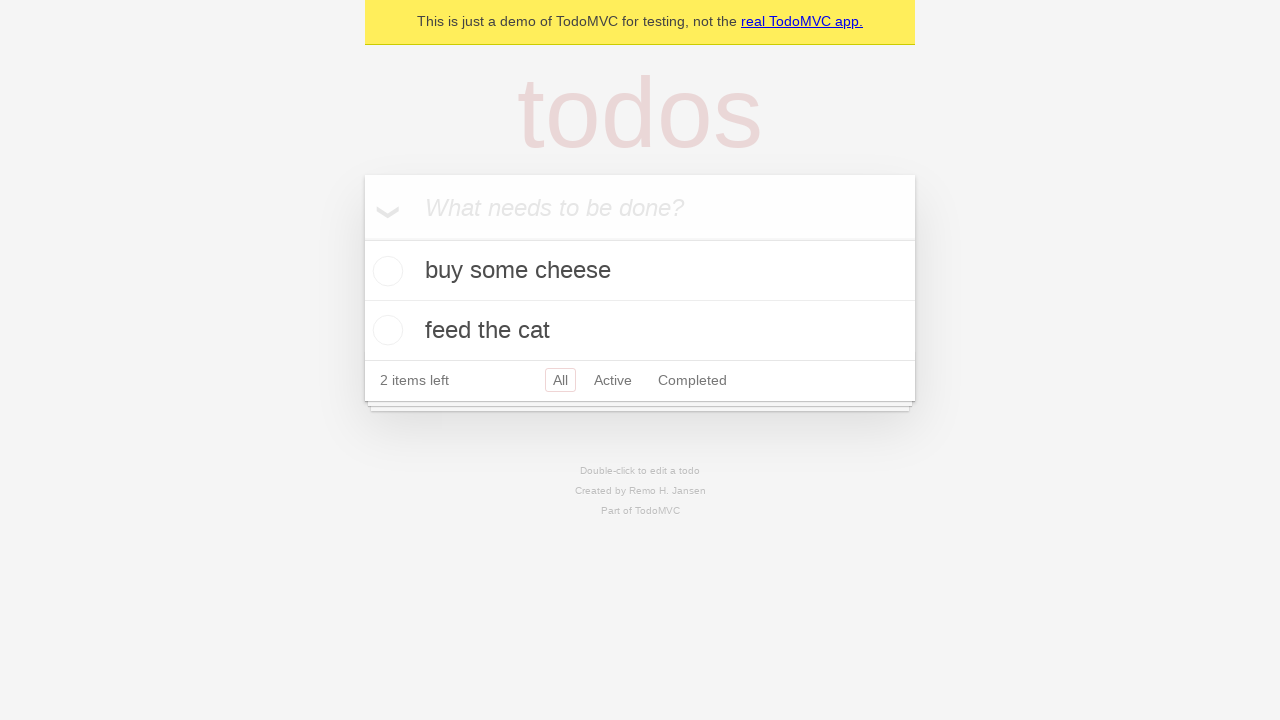

Filled new todo input with 'book a doctors appointment' on internal:attr=[placeholder="What needs to be done?"i]
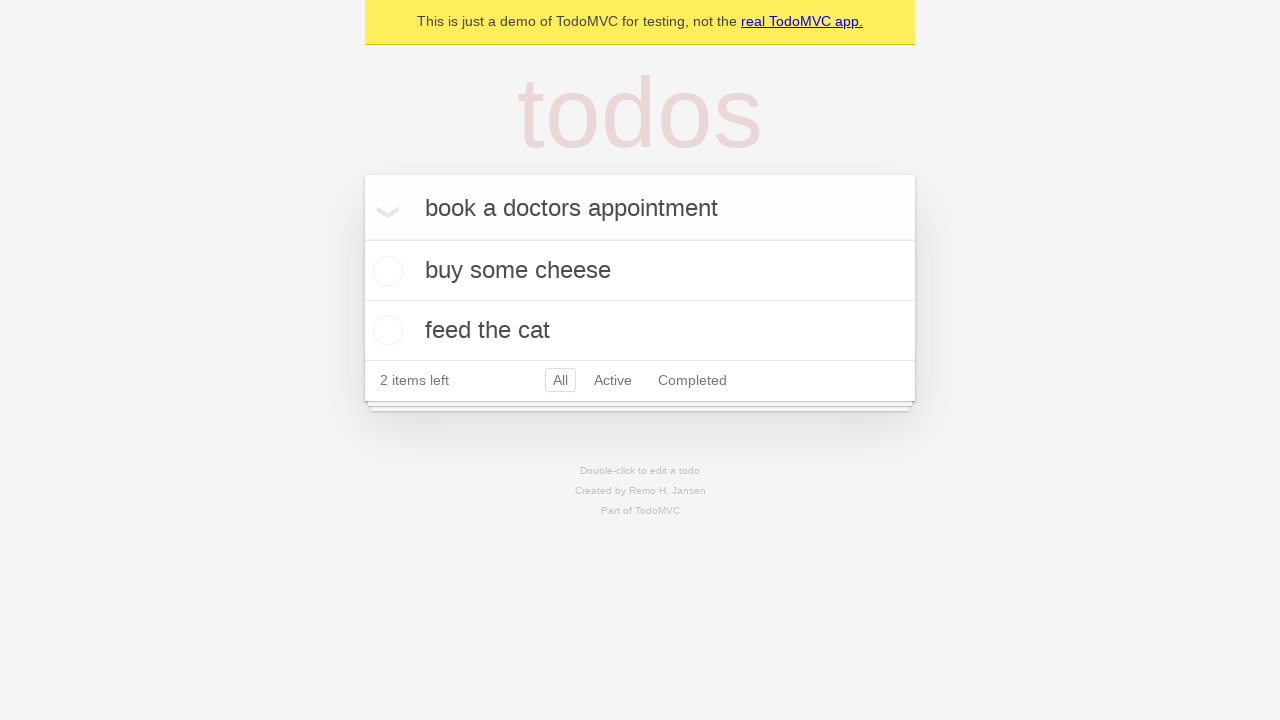

Pressed Enter to add 'book a doctors appointment' to the list on internal:attr=[placeholder="What needs to be done?"i]
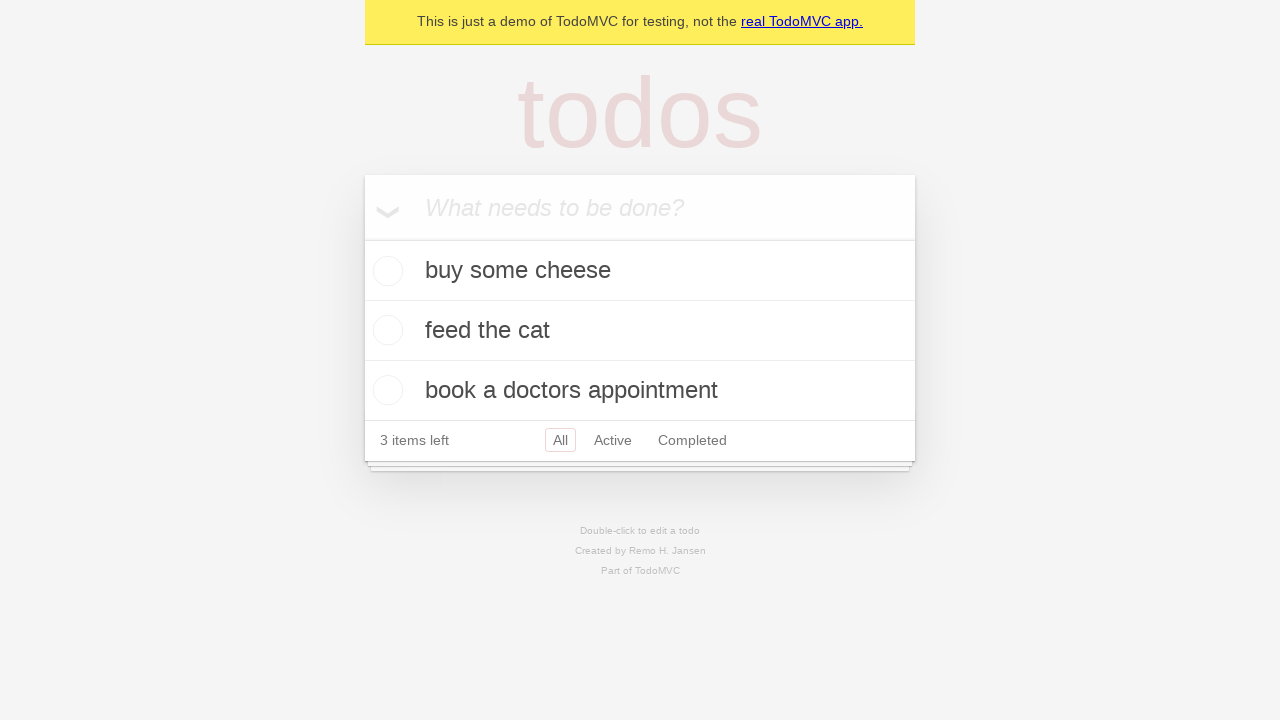

Checked the toggle-all checkbox to mark all items as complete at (362, 238) on internal:label="Mark all as complete"i
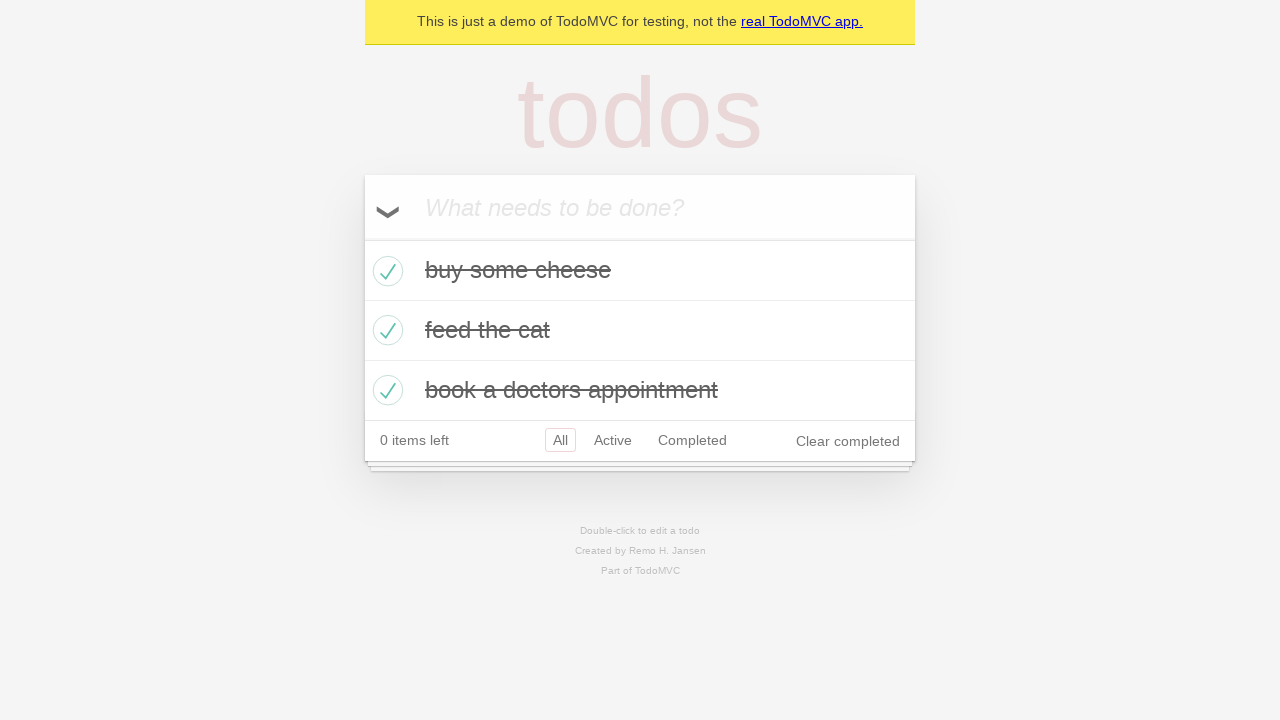

Unchecked the first todo item at (385, 271) on internal:testid=[data-testid="todo-item"s] >> nth=0 >> internal:role=checkbox
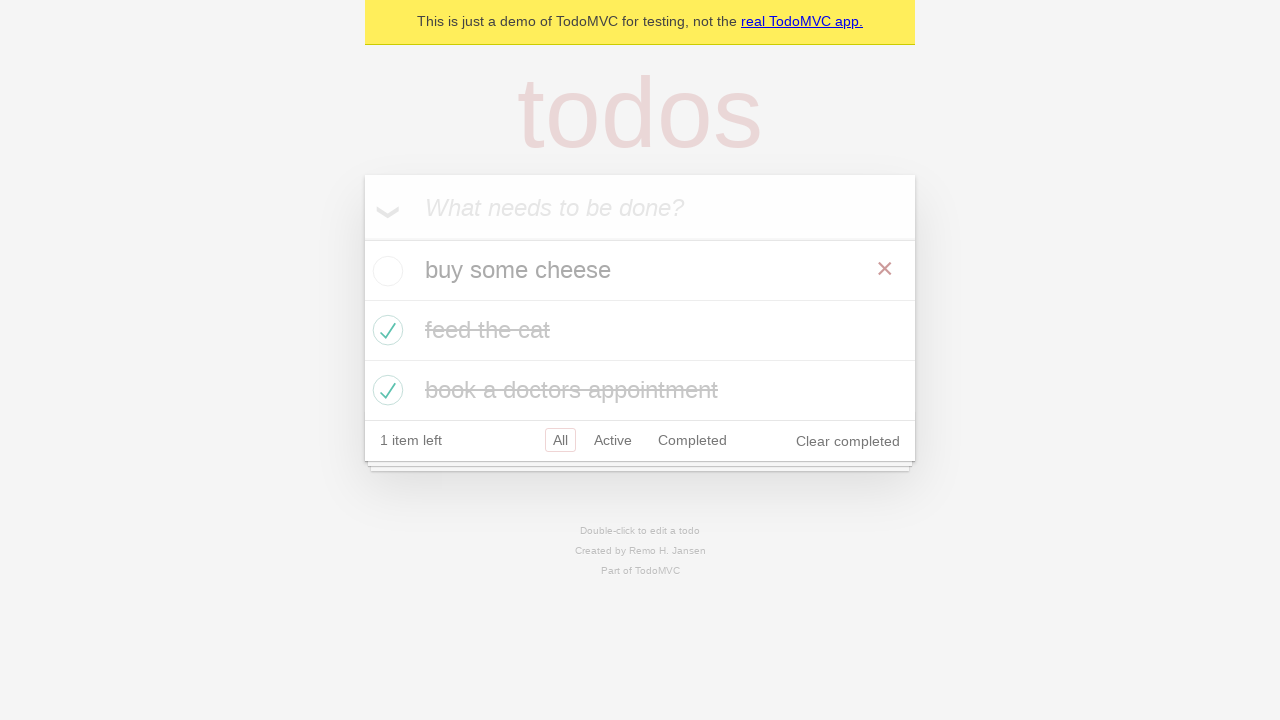

Re-checked the first todo item at (385, 271) on internal:testid=[data-testid="todo-item"s] >> nth=0 >> internal:role=checkbox
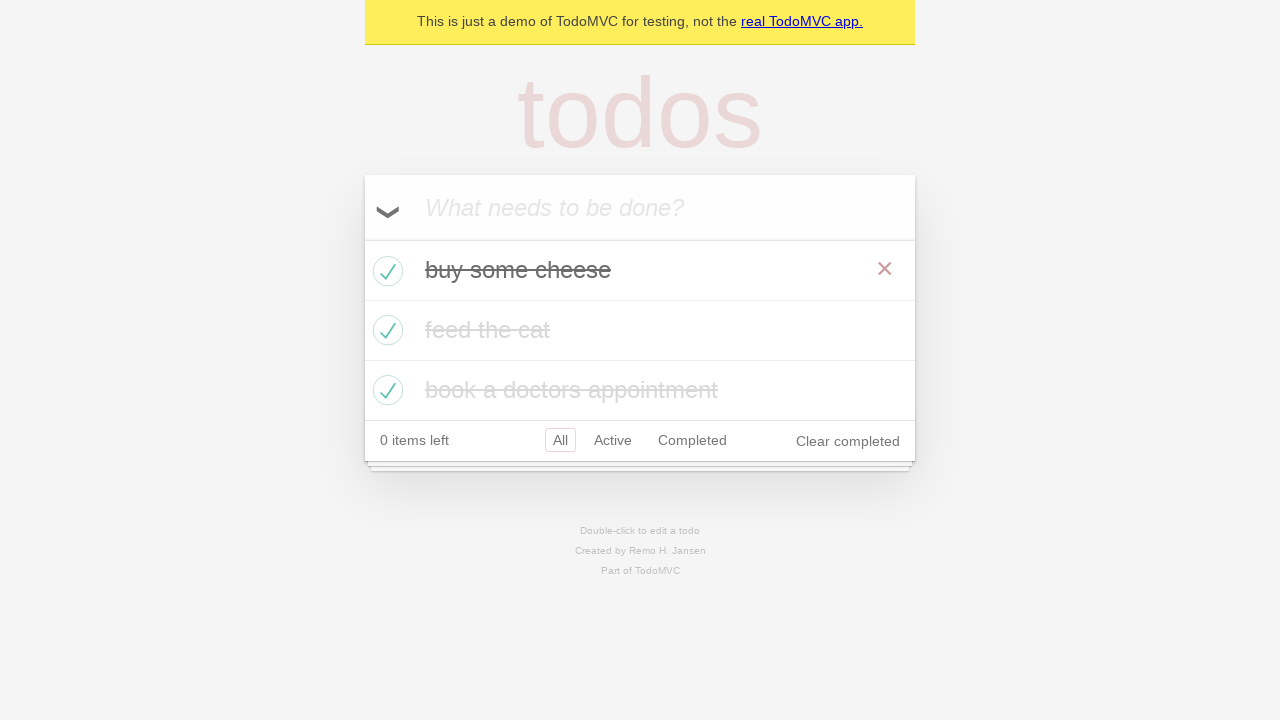

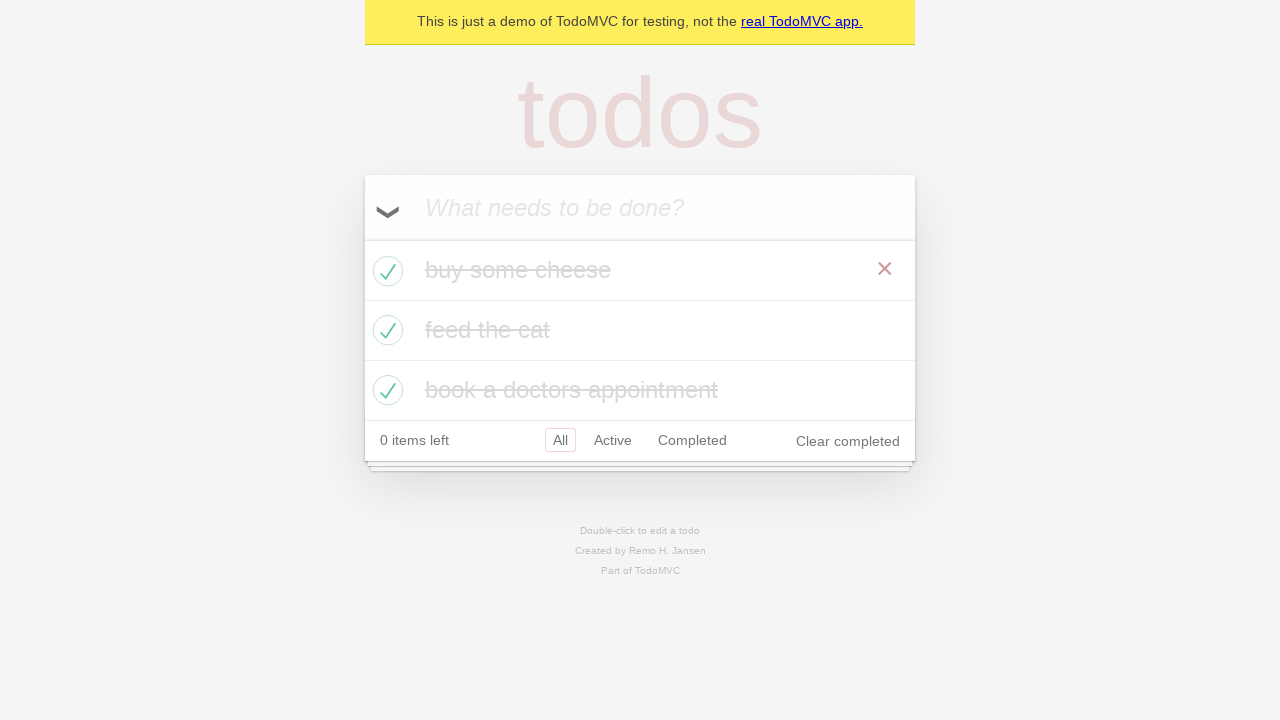